Tests that edits are saved when the input loses focus (blur event)

Starting URL: https://demo.playwright.dev/todomvc

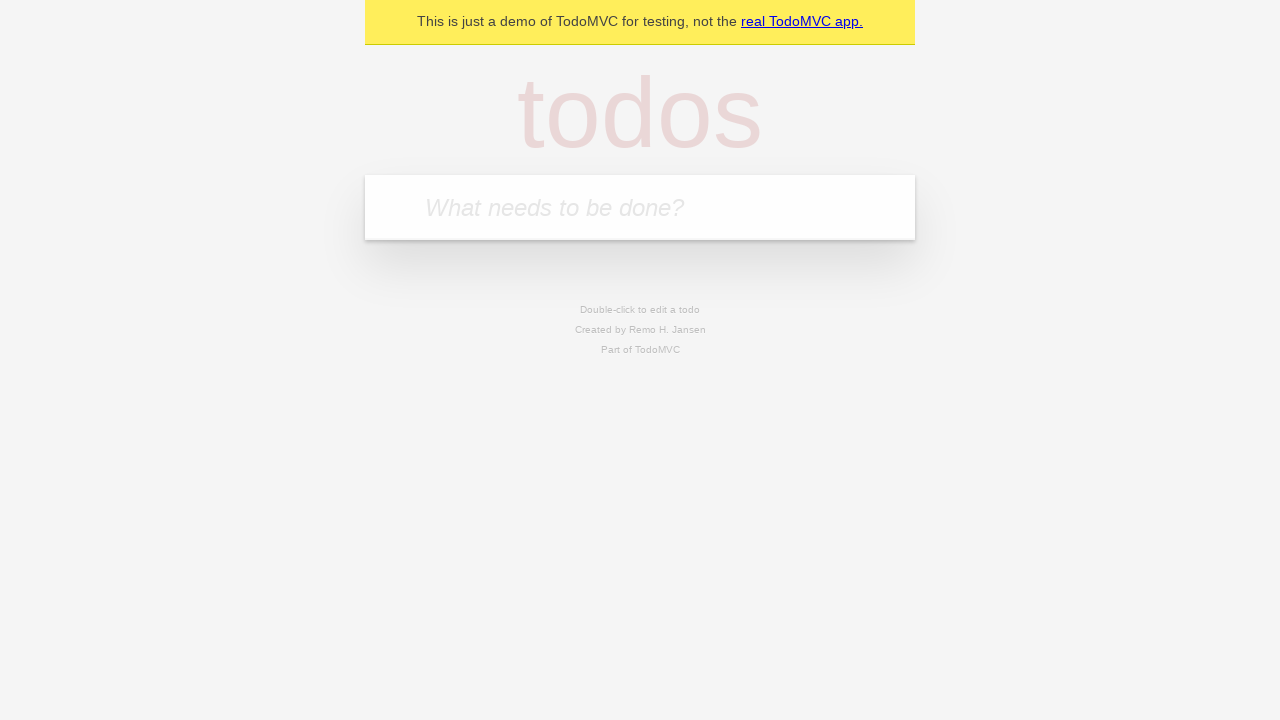

Filled new todo input with 'buy some cheese' on internal:attr=[placeholder="What needs to be done?"i]
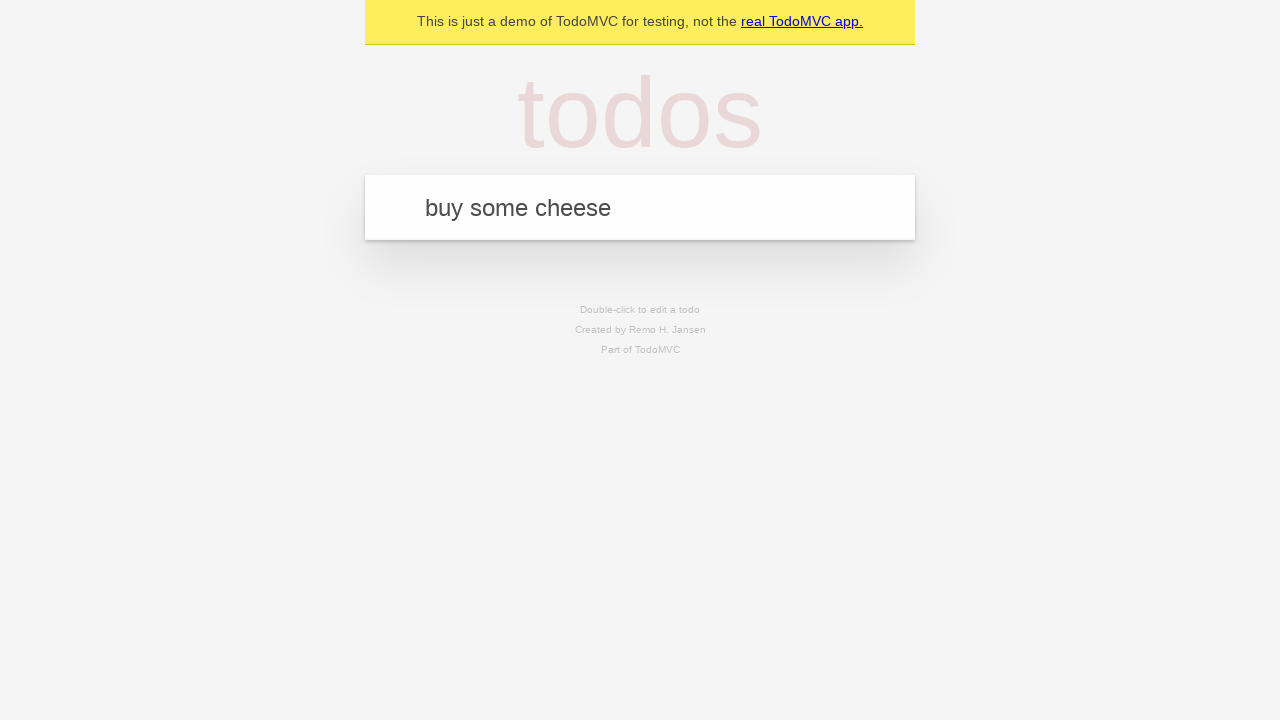

Pressed Enter to add todo 'buy some cheese' on internal:attr=[placeholder="What needs to be done?"i]
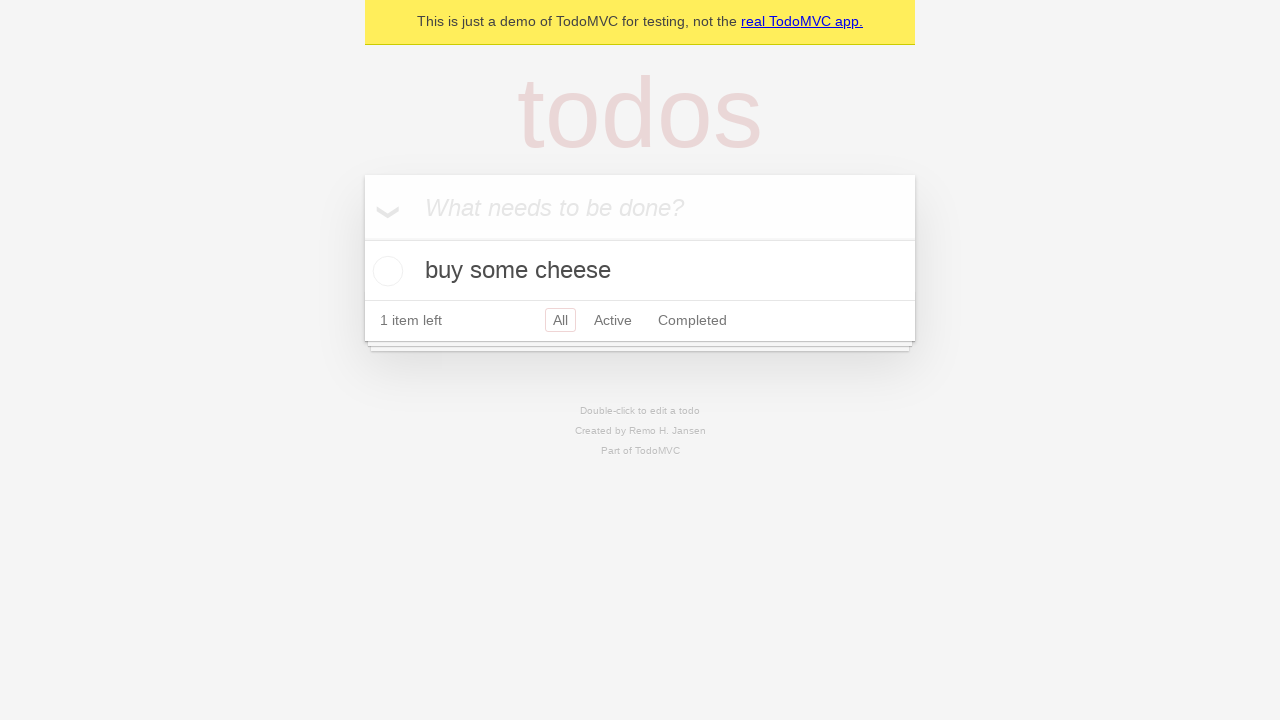

Filled new todo input with 'feed the cat' on internal:attr=[placeholder="What needs to be done?"i]
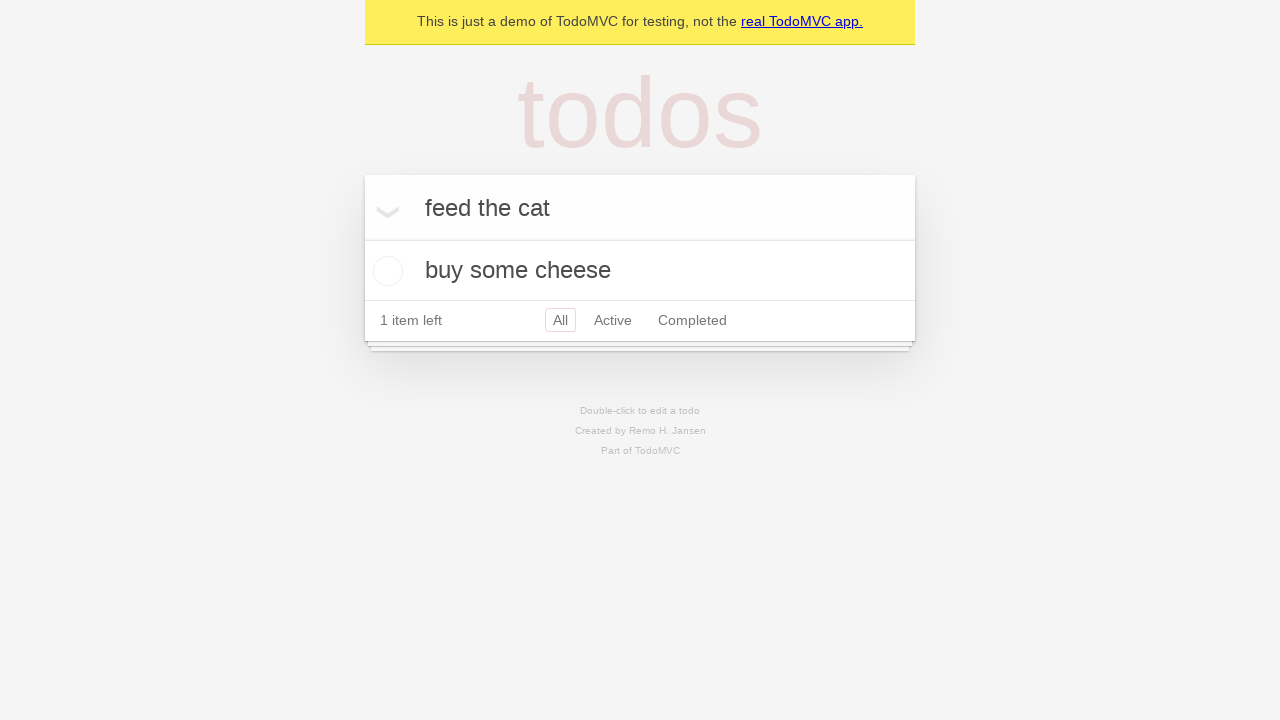

Pressed Enter to add todo 'feed the cat' on internal:attr=[placeholder="What needs to be done?"i]
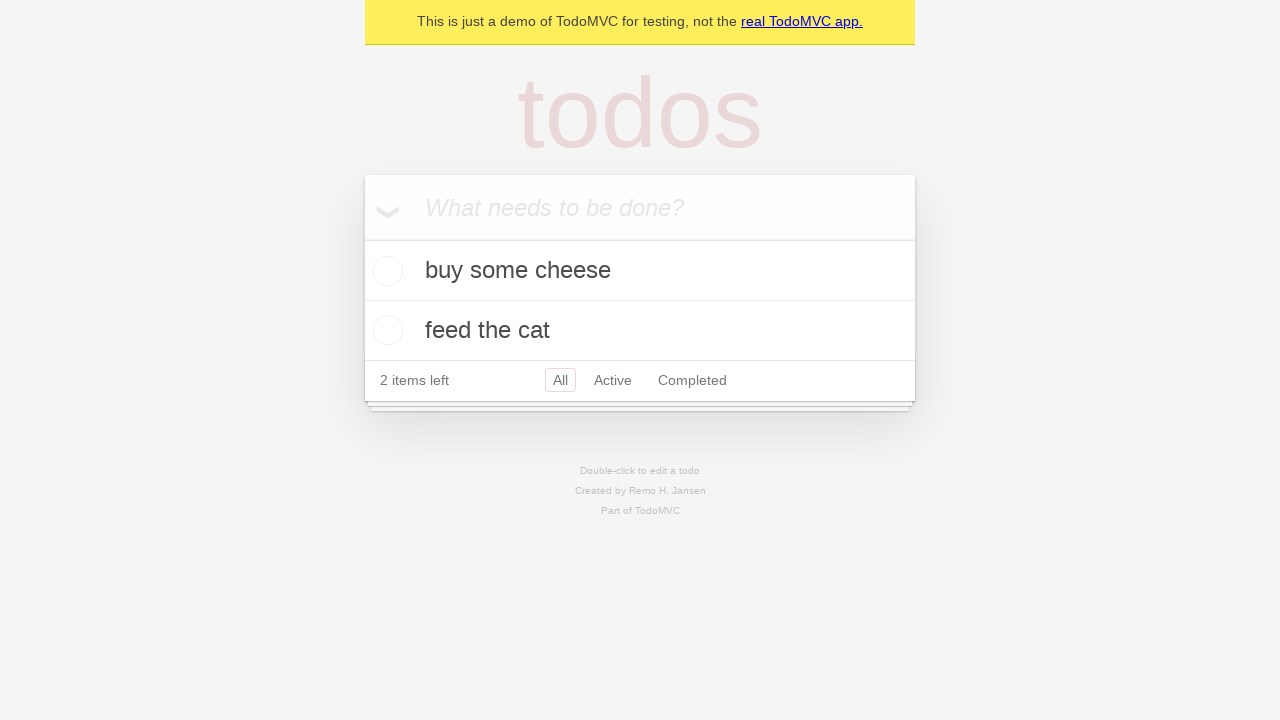

Filled new todo input with 'book a doctors appointment' on internal:attr=[placeholder="What needs to be done?"i]
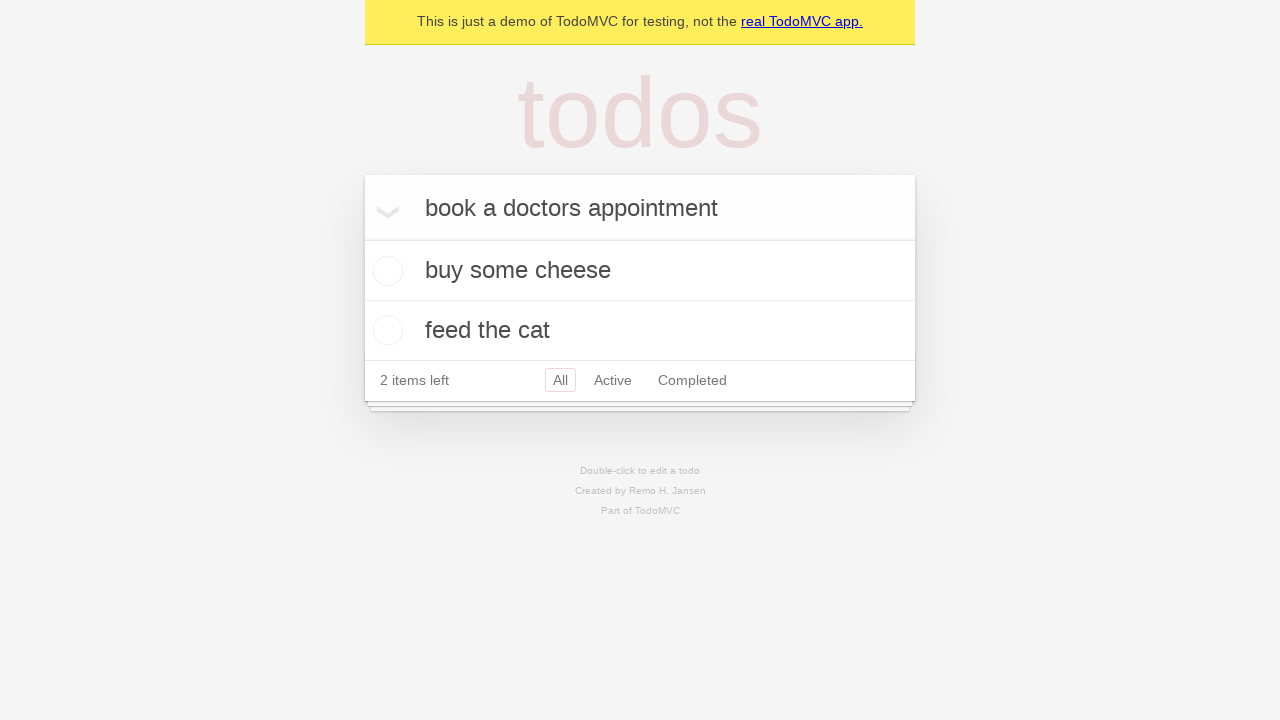

Pressed Enter to add todo 'book a doctors appointment' on internal:attr=[placeholder="What needs to be done?"i]
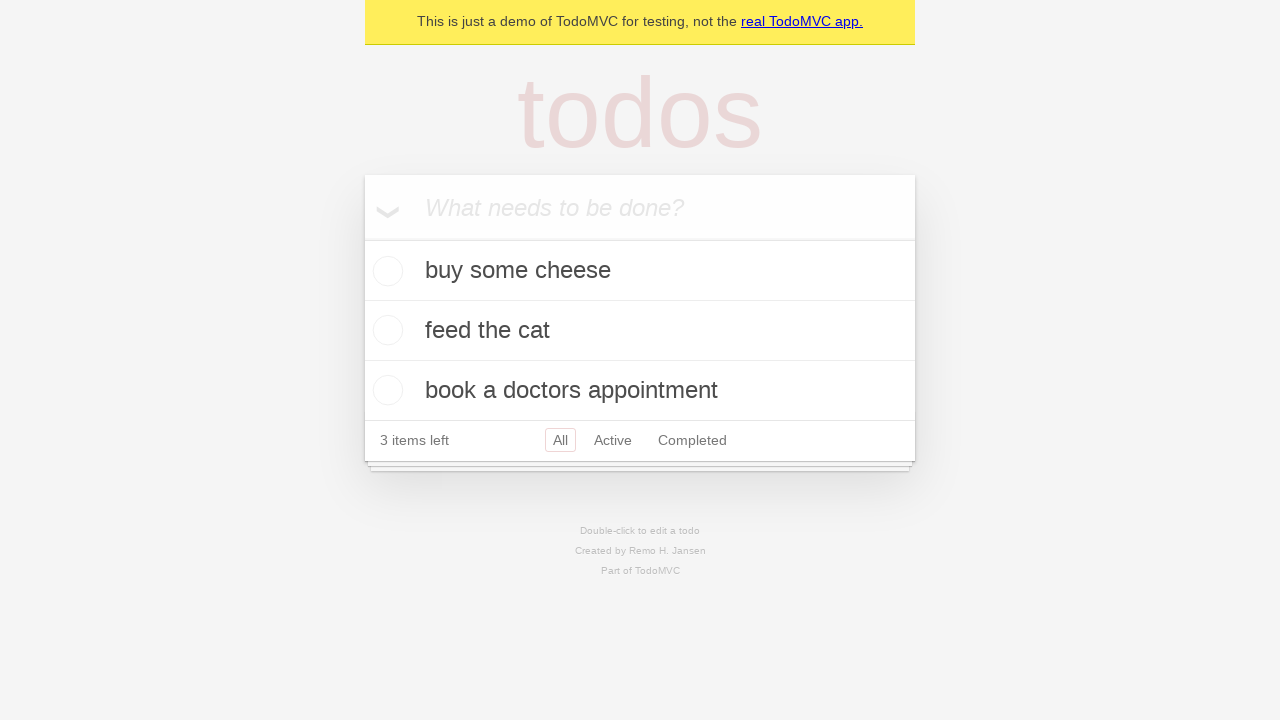

Double-clicked second todo item to enter edit mode at (640, 331) on internal:testid=[data-testid="todo-item"s] >> nth=1
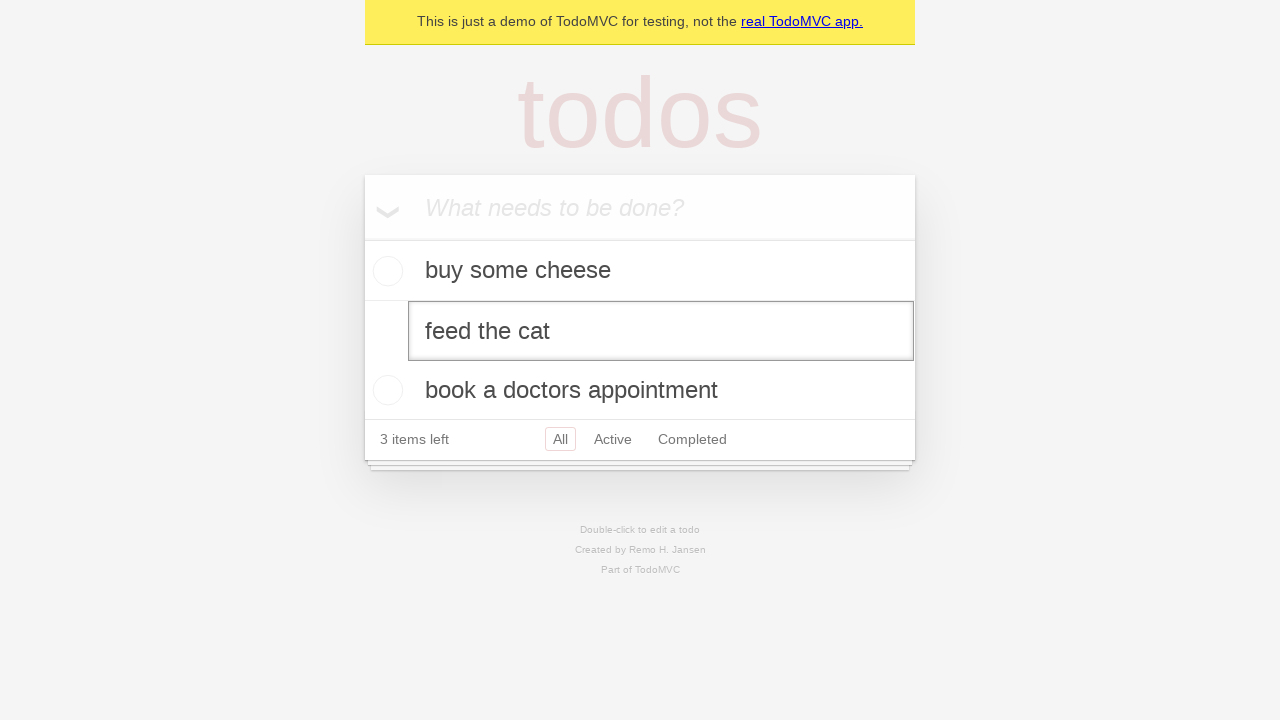

Filled edit box with 'buy some sausages' on internal:testid=[data-testid="todo-item"s] >> nth=1 >> internal:role=textbox[nam
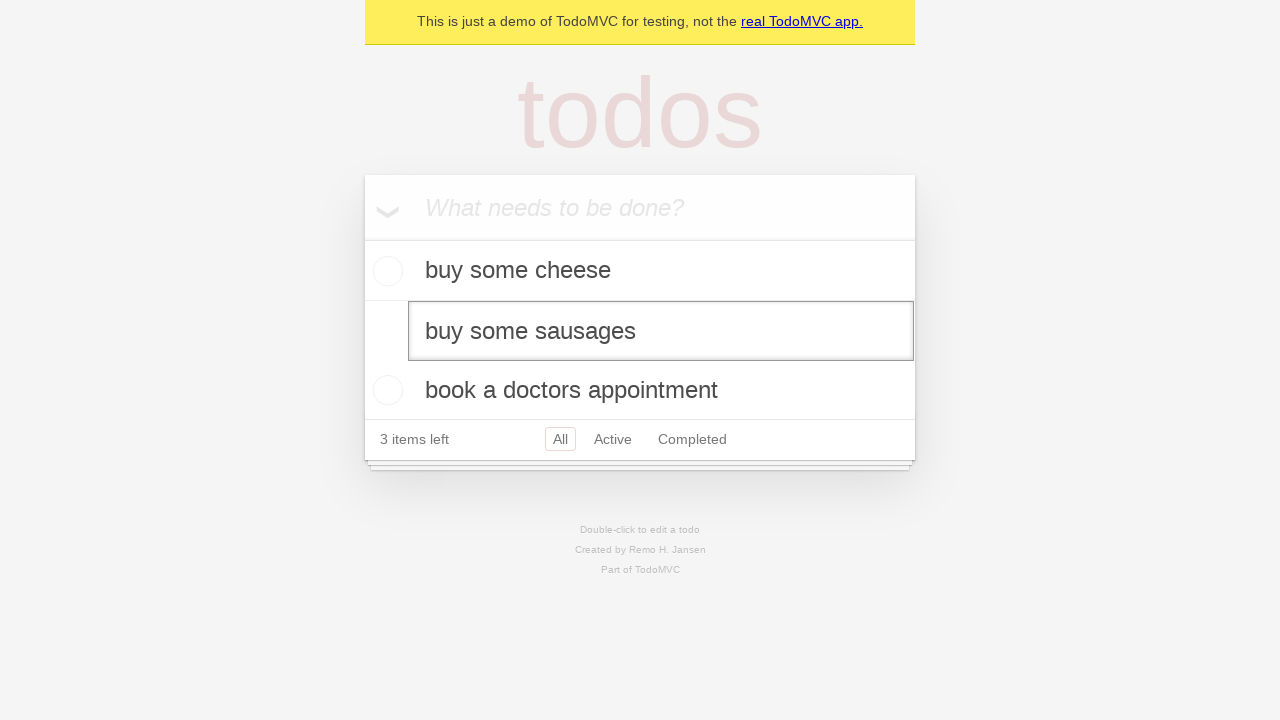

Dispatched blur event to save edit on input element
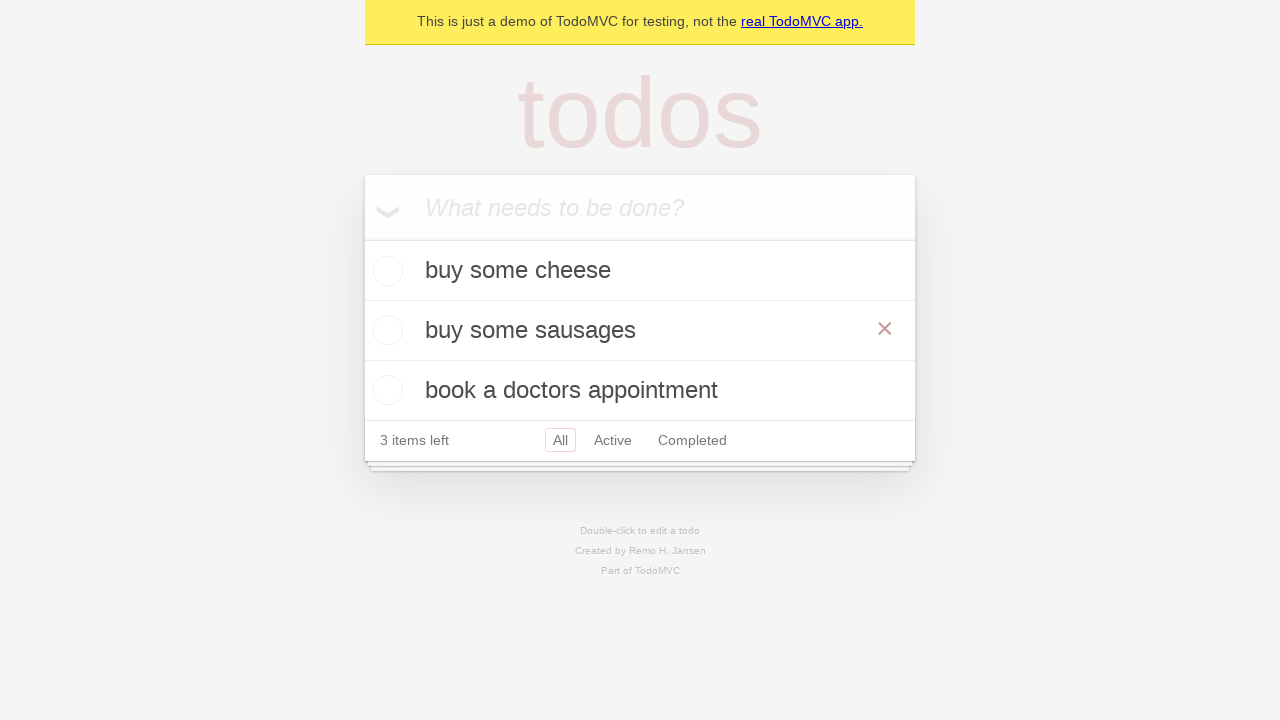

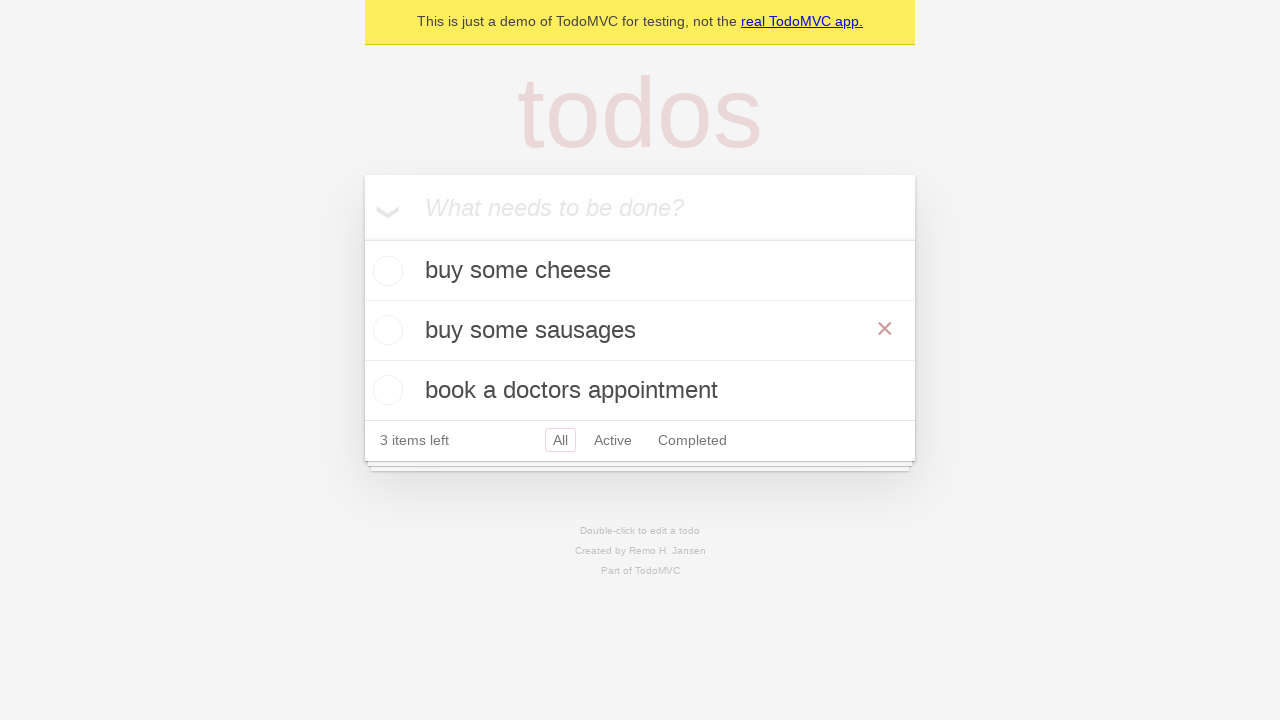